Tests that edits are saved when the input loses focus (blur event).

Starting URL: https://demo.playwright.dev/todomvc

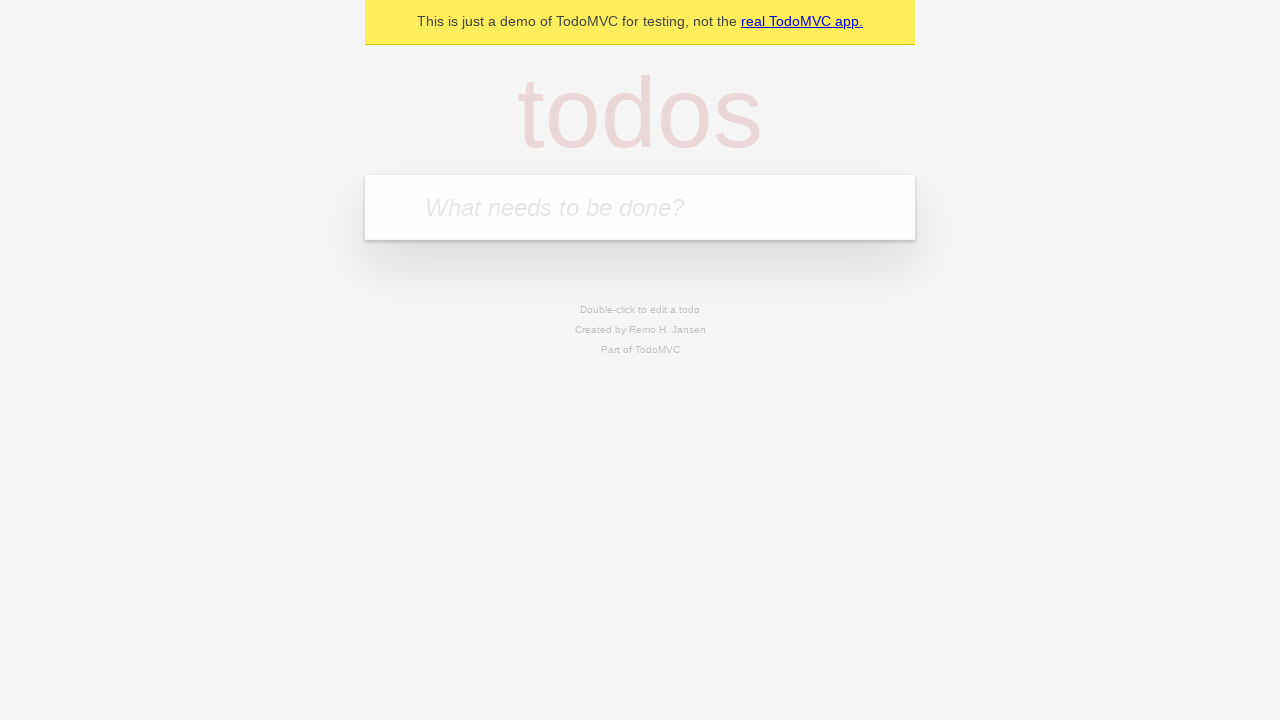

Filled new todo input with 'buy some cheese' on internal:attr=[placeholder="What needs to be done?"i]
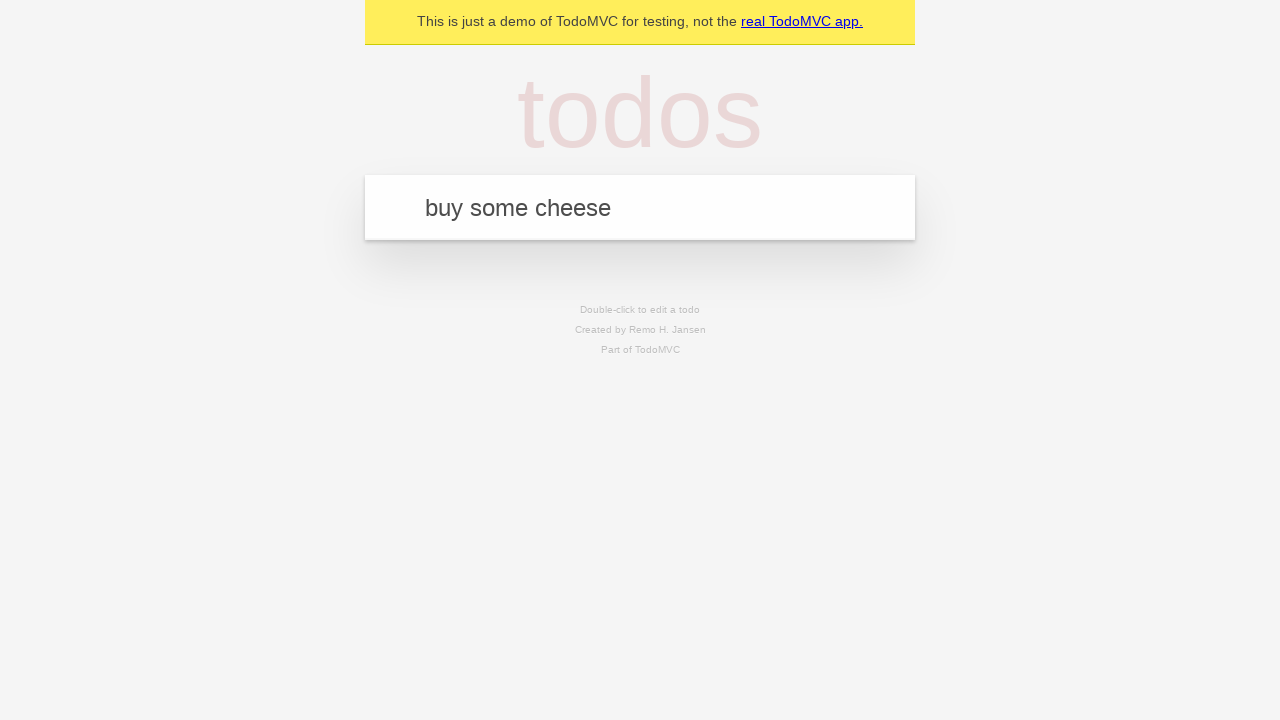

Pressed Enter to create first todo item on internal:attr=[placeholder="What needs to be done?"i]
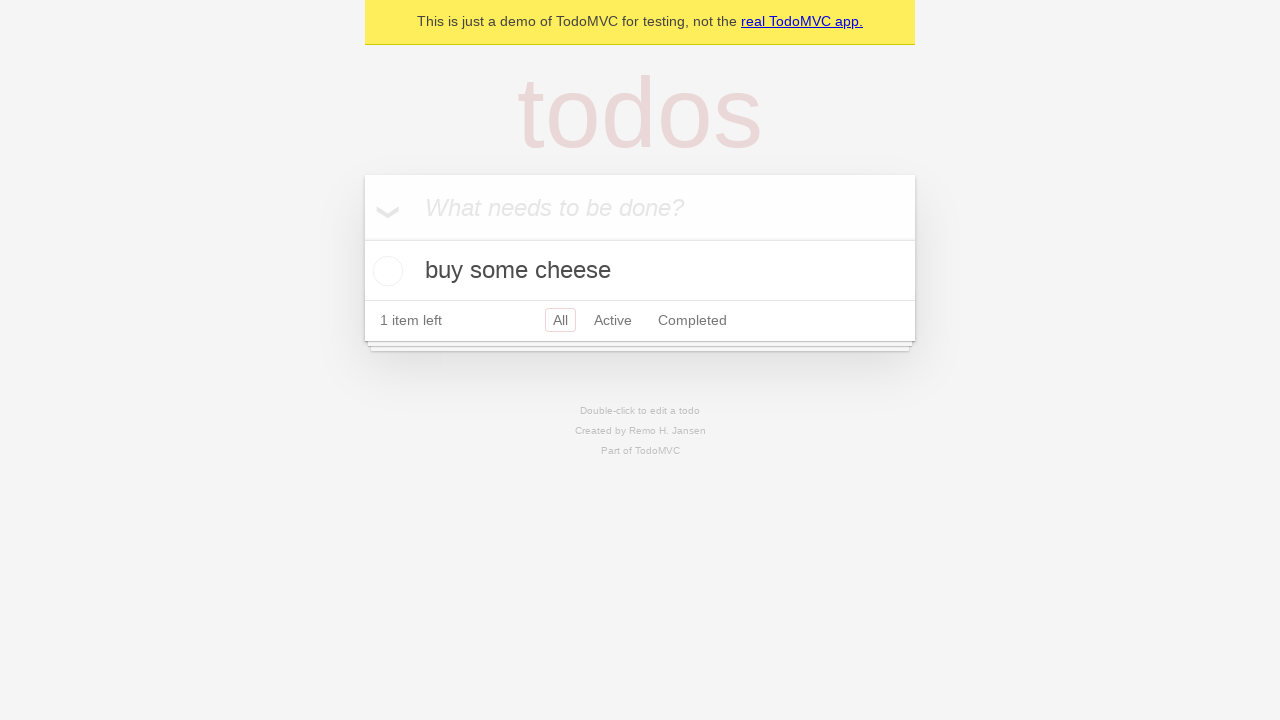

Filled new todo input with 'feed the cat' on internal:attr=[placeholder="What needs to be done?"i]
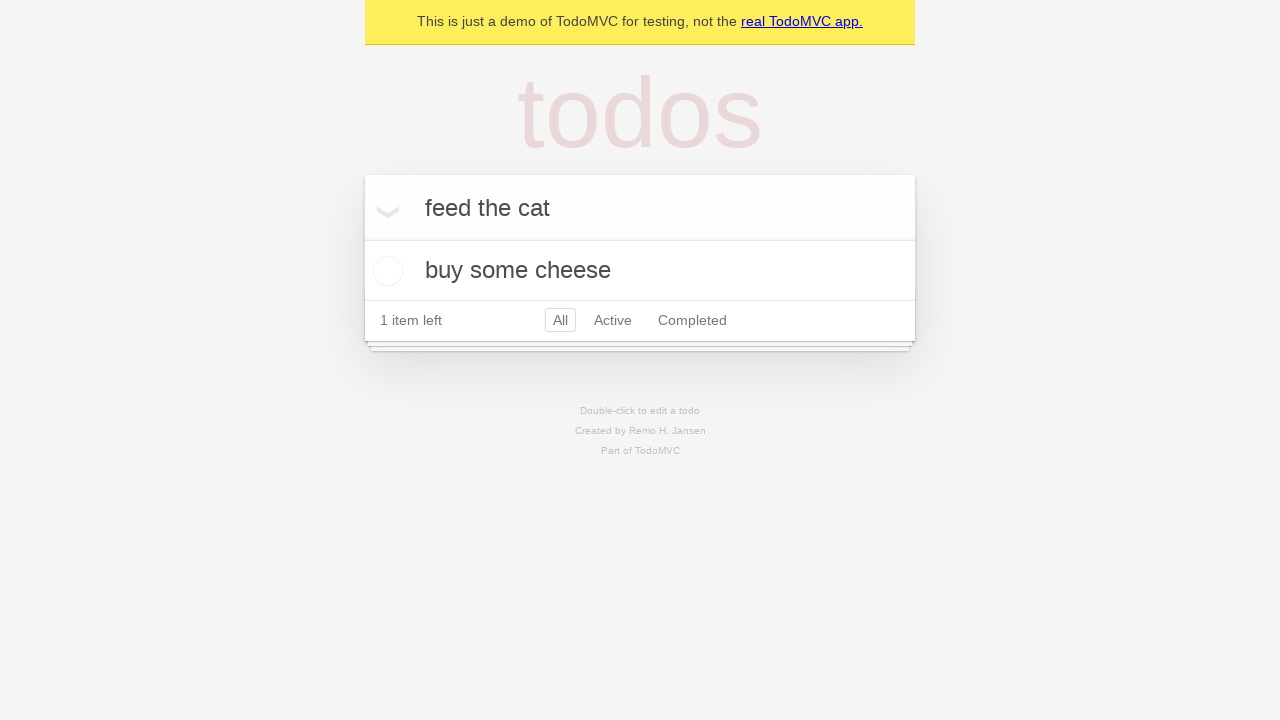

Pressed Enter to create second todo item on internal:attr=[placeholder="What needs to be done?"i]
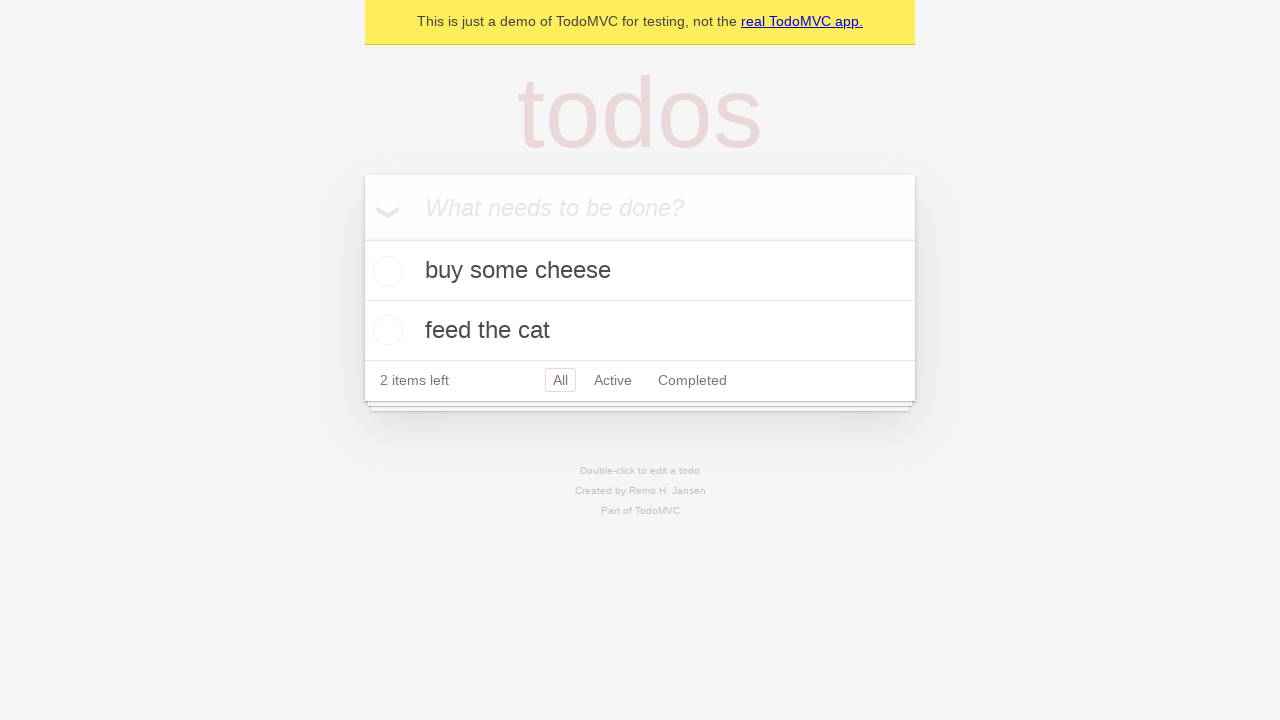

Filled new todo input with 'book a doctors appointment' on internal:attr=[placeholder="What needs to be done?"i]
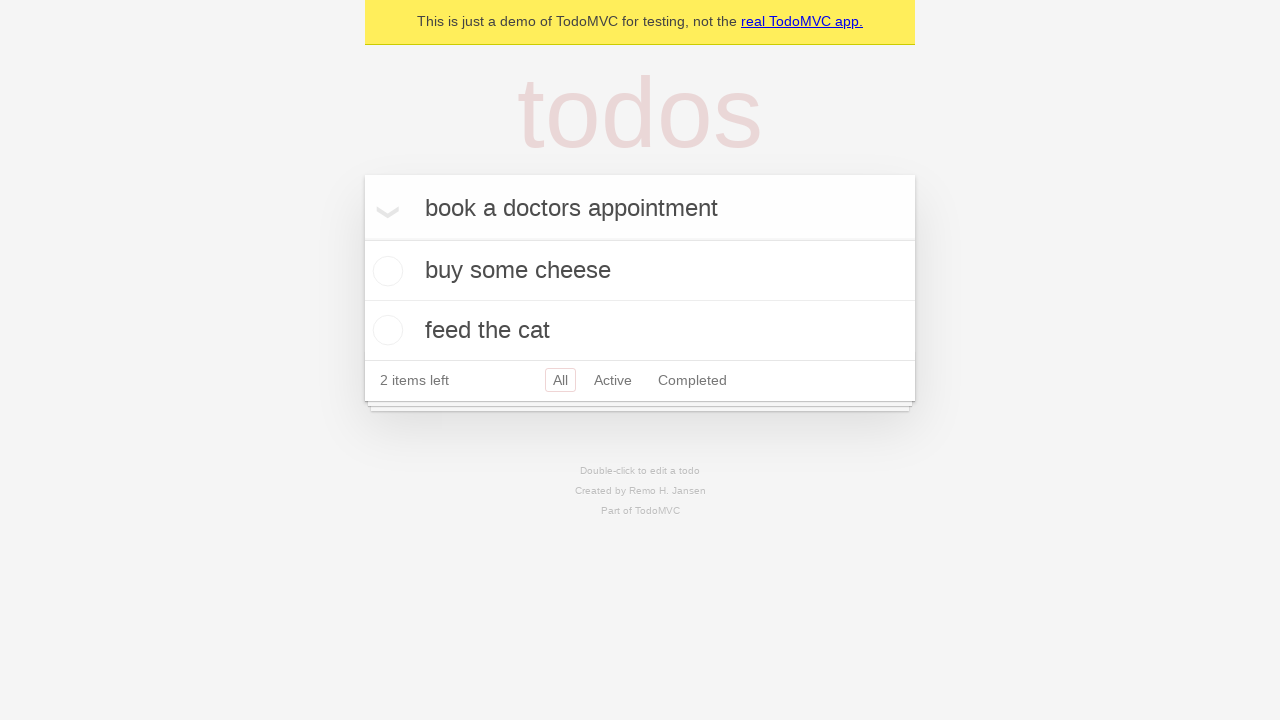

Pressed Enter to create third todo item on internal:attr=[placeholder="What needs to be done?"i]
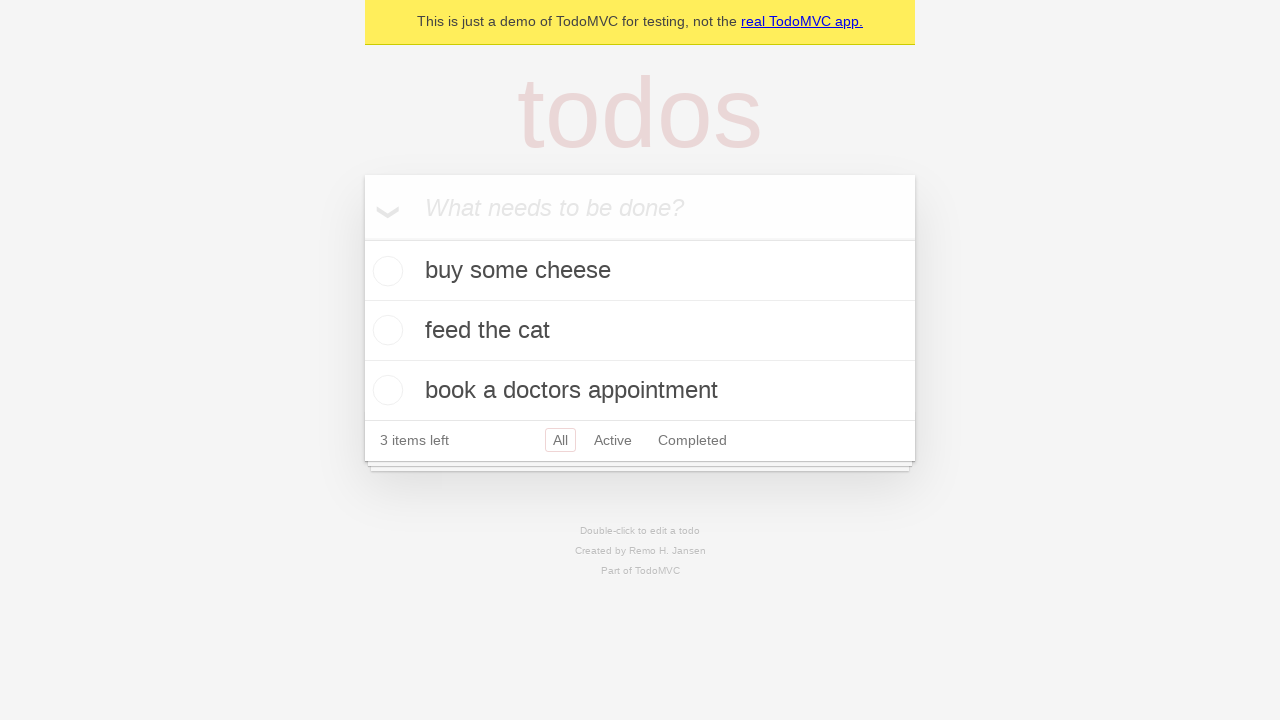

Double-clicked second todo item to enter edit mode at (640, 331) on internal:testid=[data-testid="todo-item"s] >> nth=1
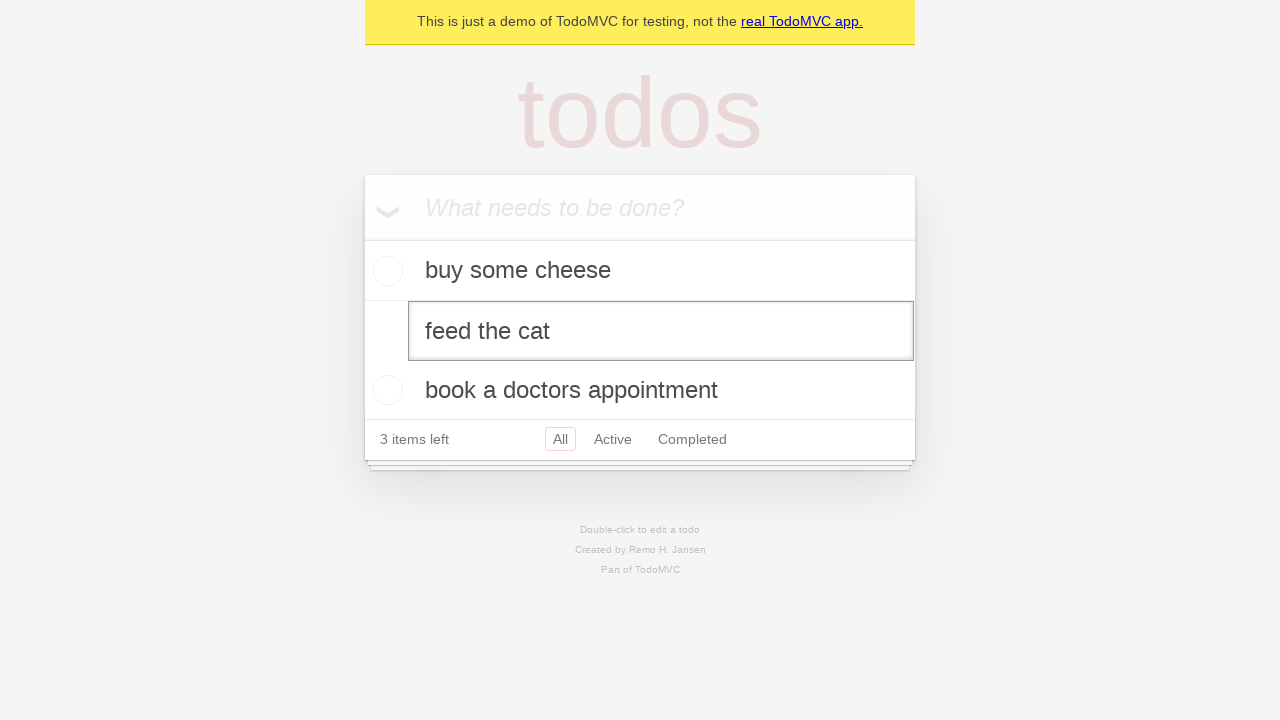

Filled edit input with 'buy some sausages' on internal:testid=[data-testid="todo-item"s] >> nth=1 >> internal:role=textbox[nam
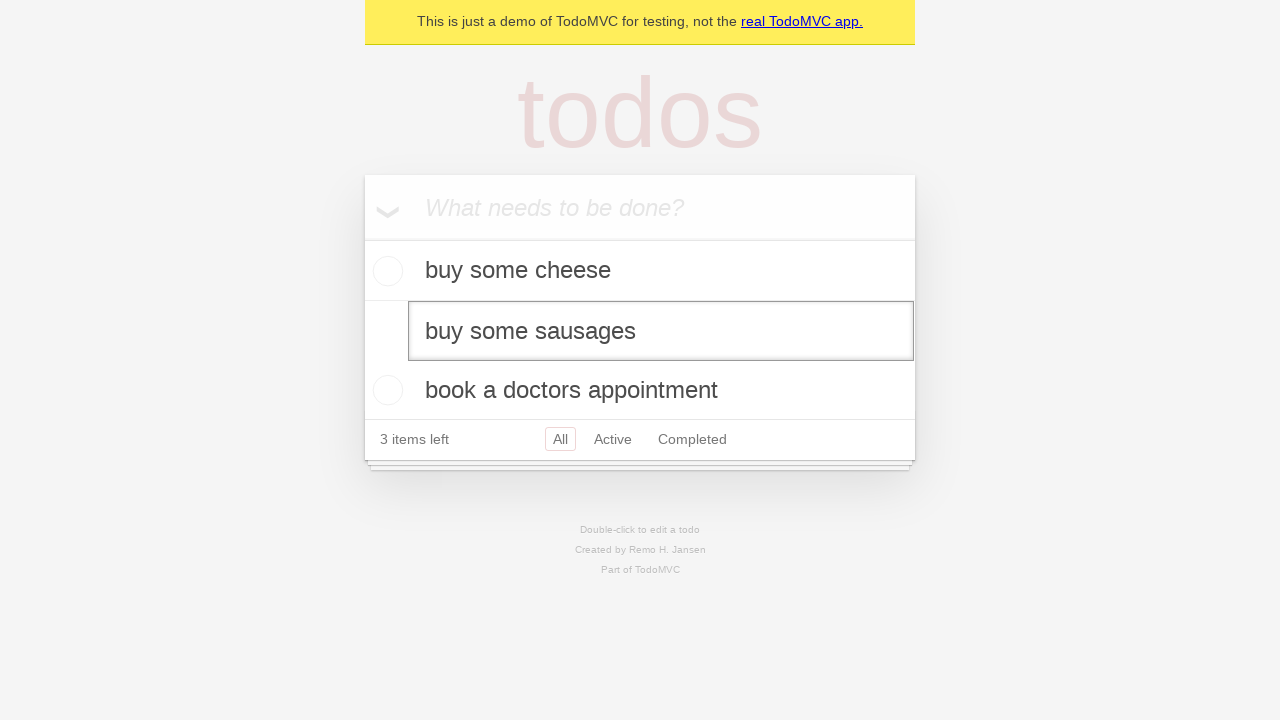

Dispatched blur event to save edits on input
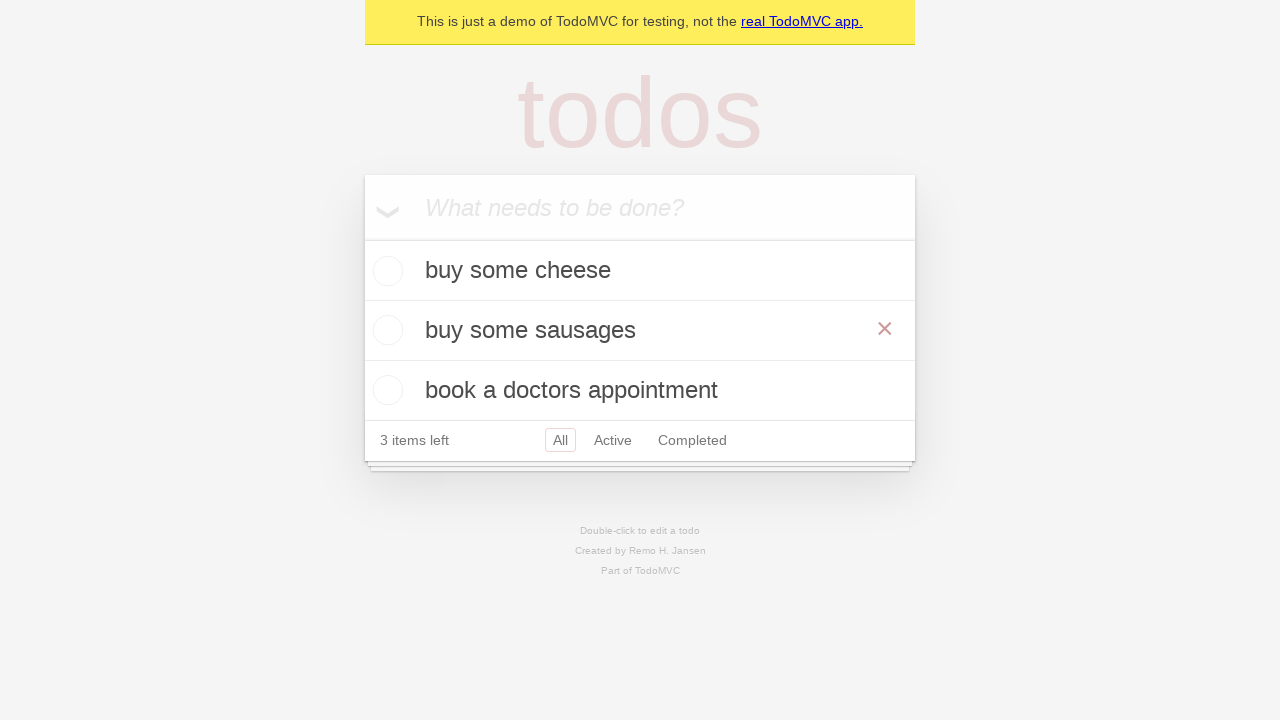

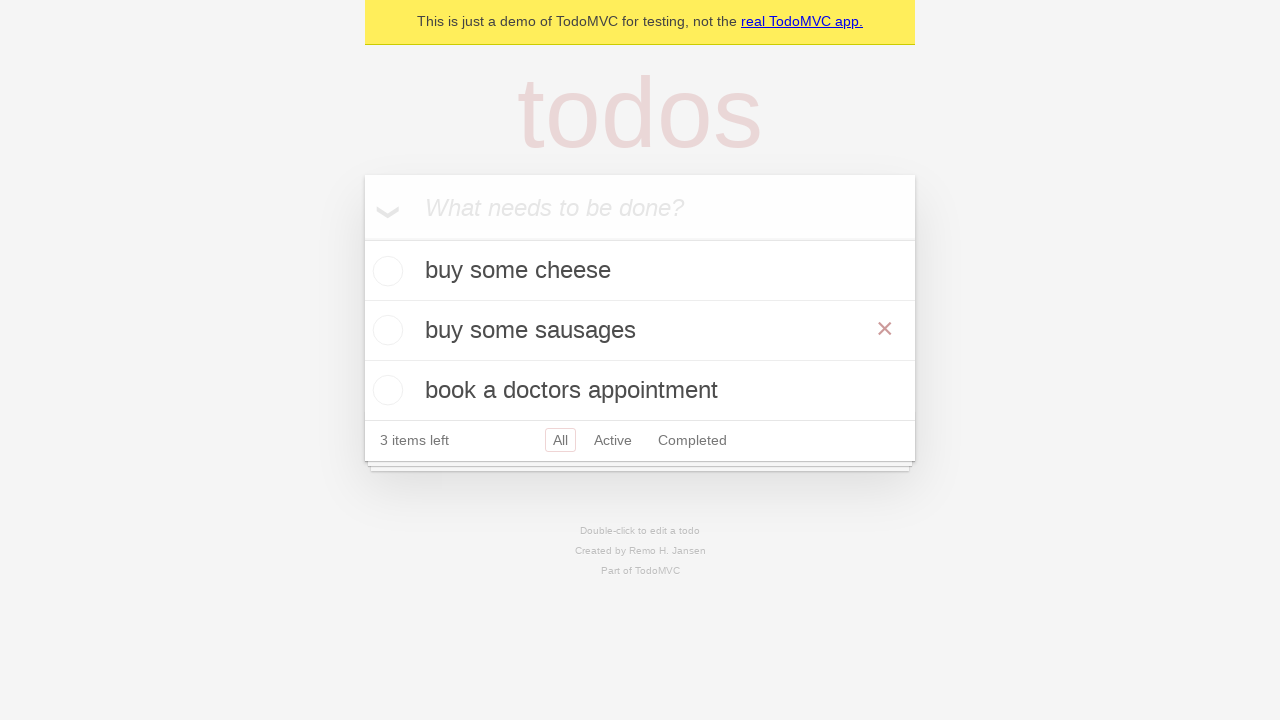